Tests confirm dialog functionality by entering username and dismissing confirm dialog

Starting URL: https://rahulshettyacademy.com/AutomationPractice/

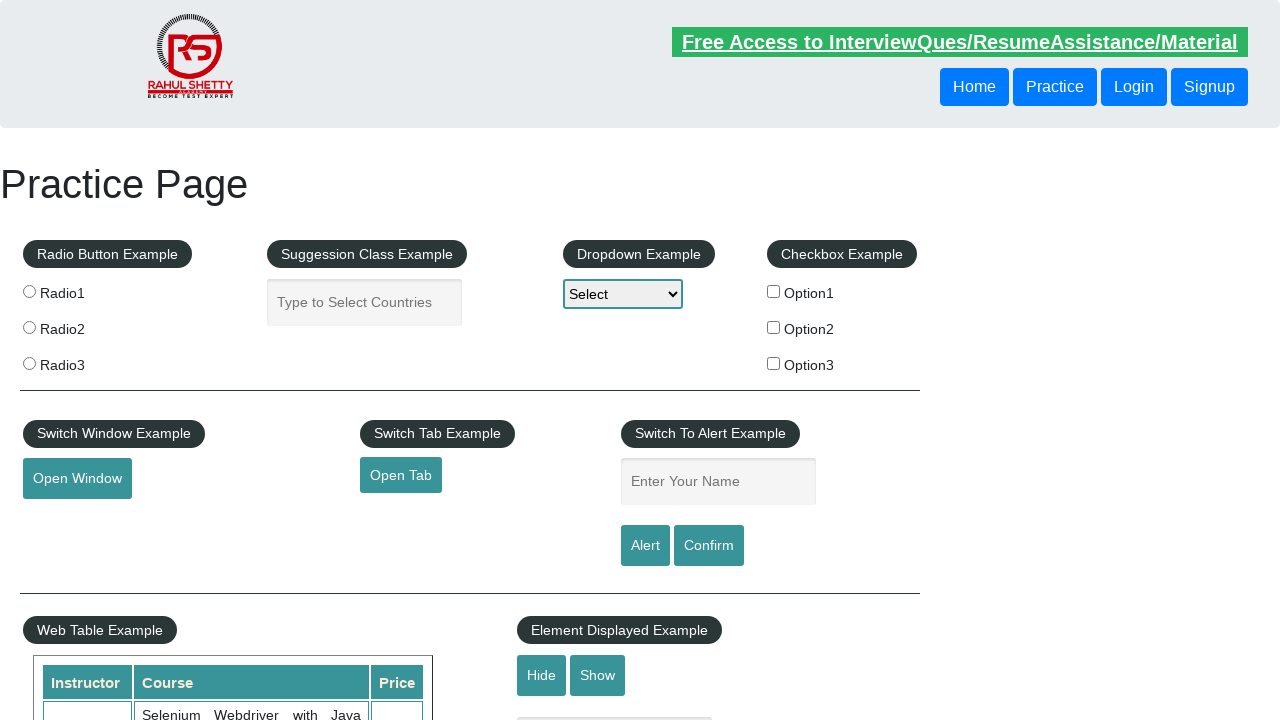

Entered username 'deeps2345' in the name field on input[name='enter-name']
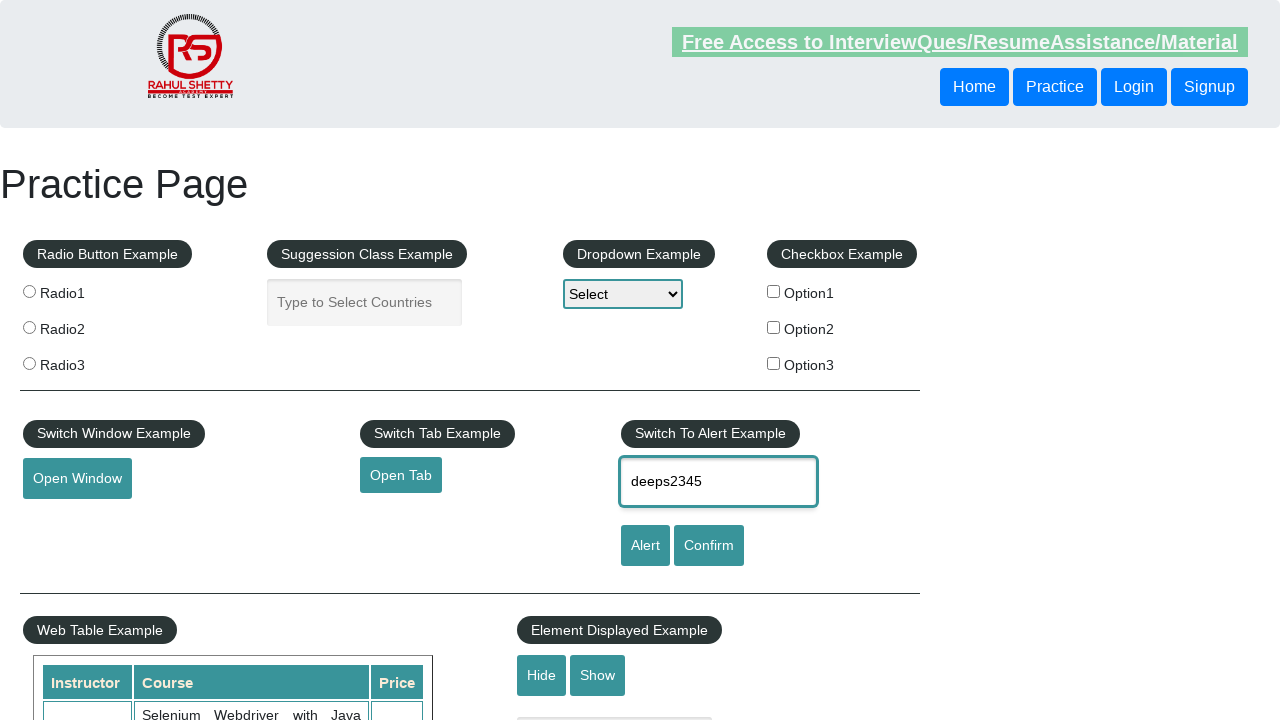

Set up dialog handler to dismiss confirm dialog
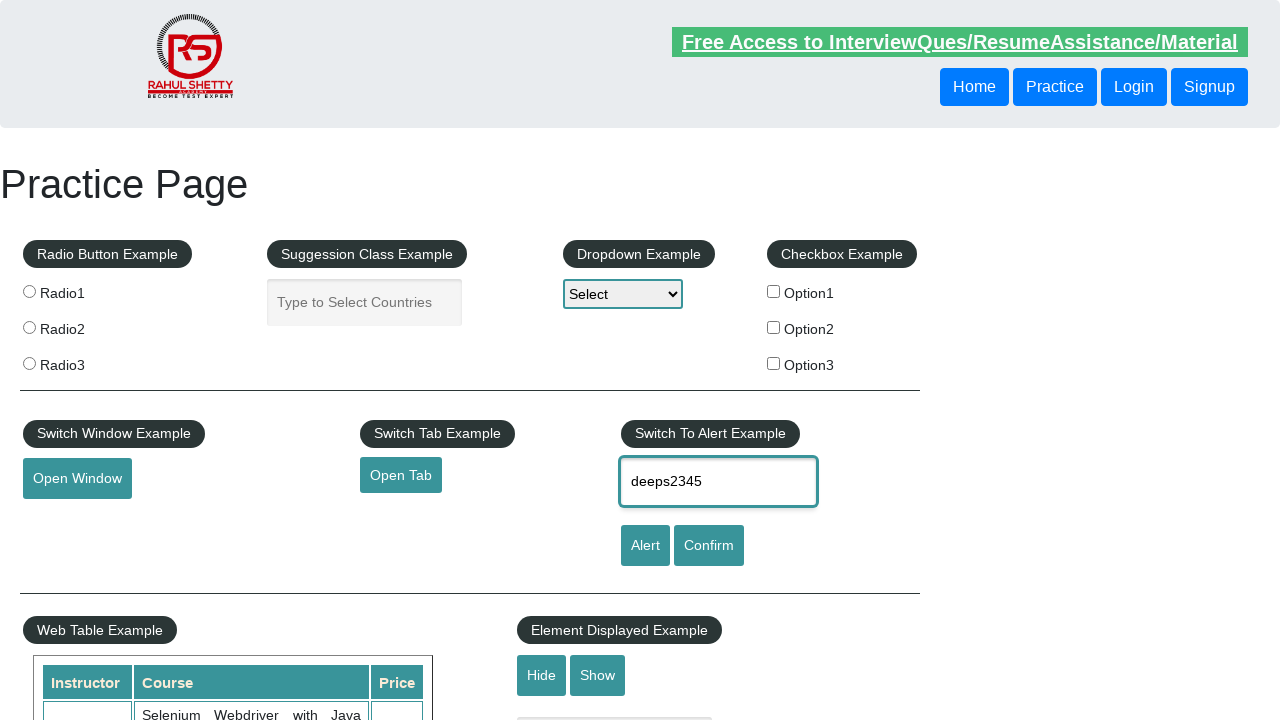

Clicked confirm button to trigger confirm dialog at (709, 546) on #confirmbtn
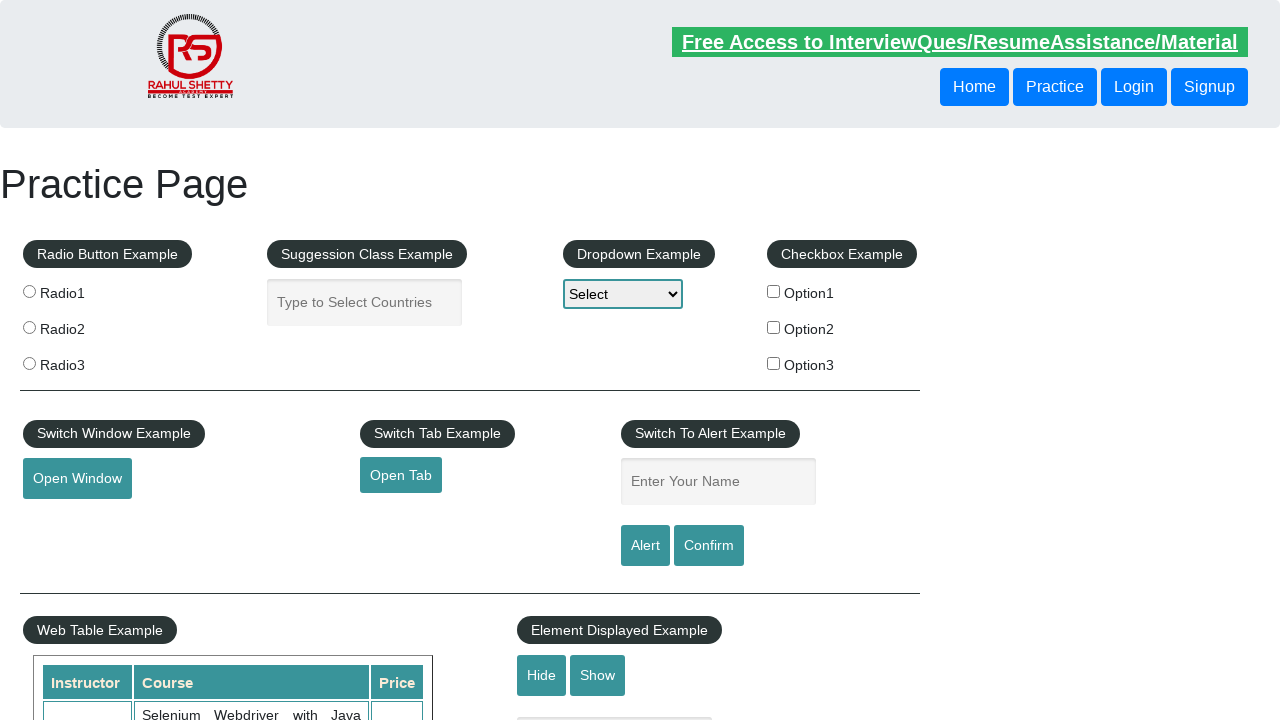

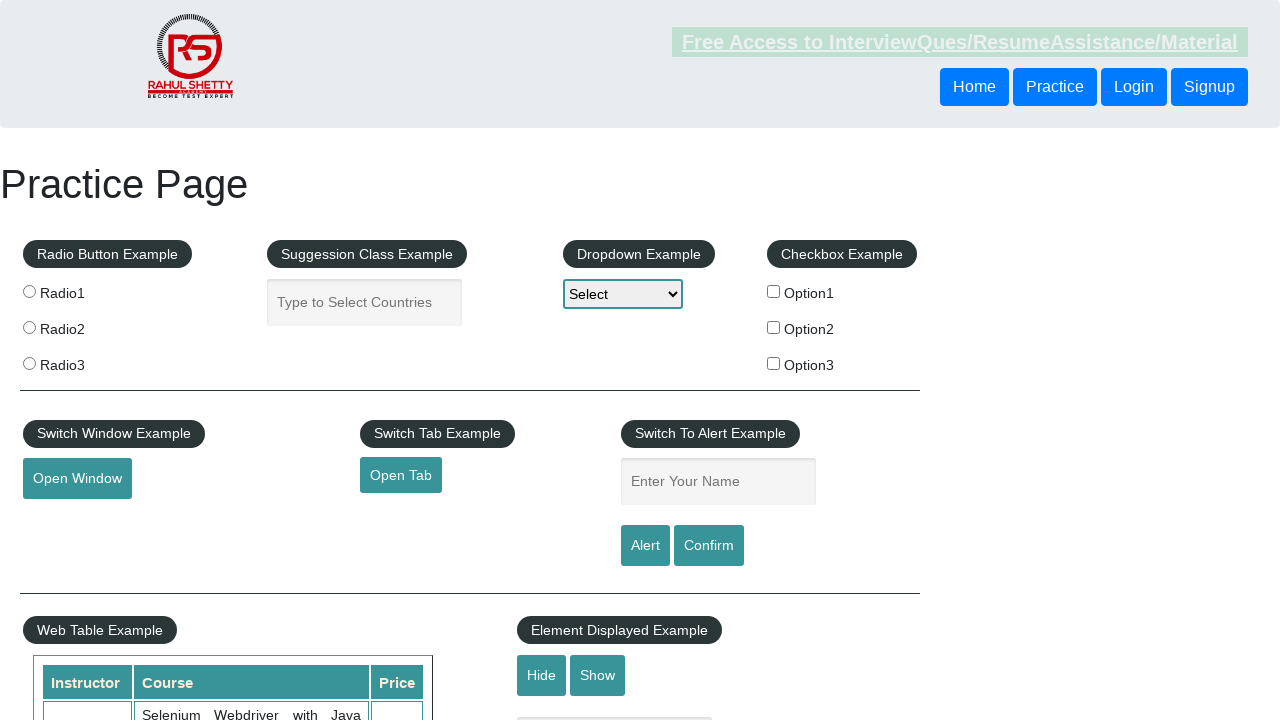